Verifies that the country dropdown contains "India" as an option

Starting URL: https://testautomationpractice.blogspot.com/

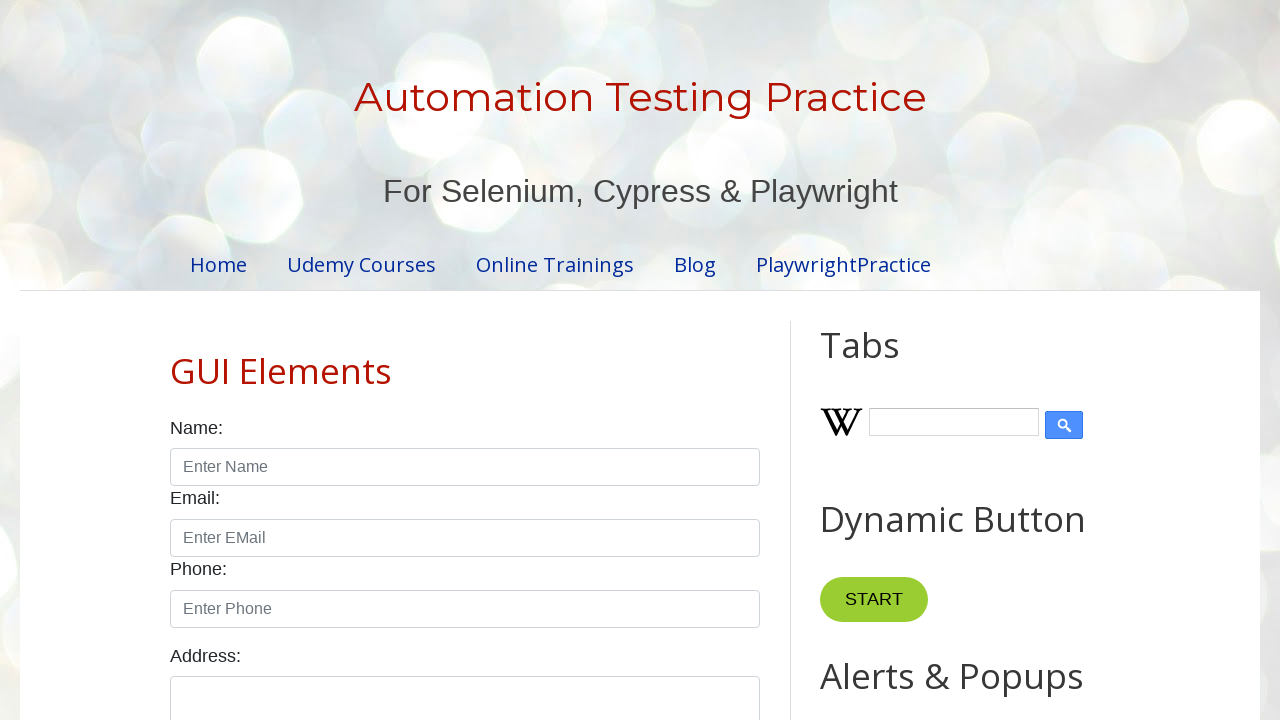

Navigated to test automation practice website
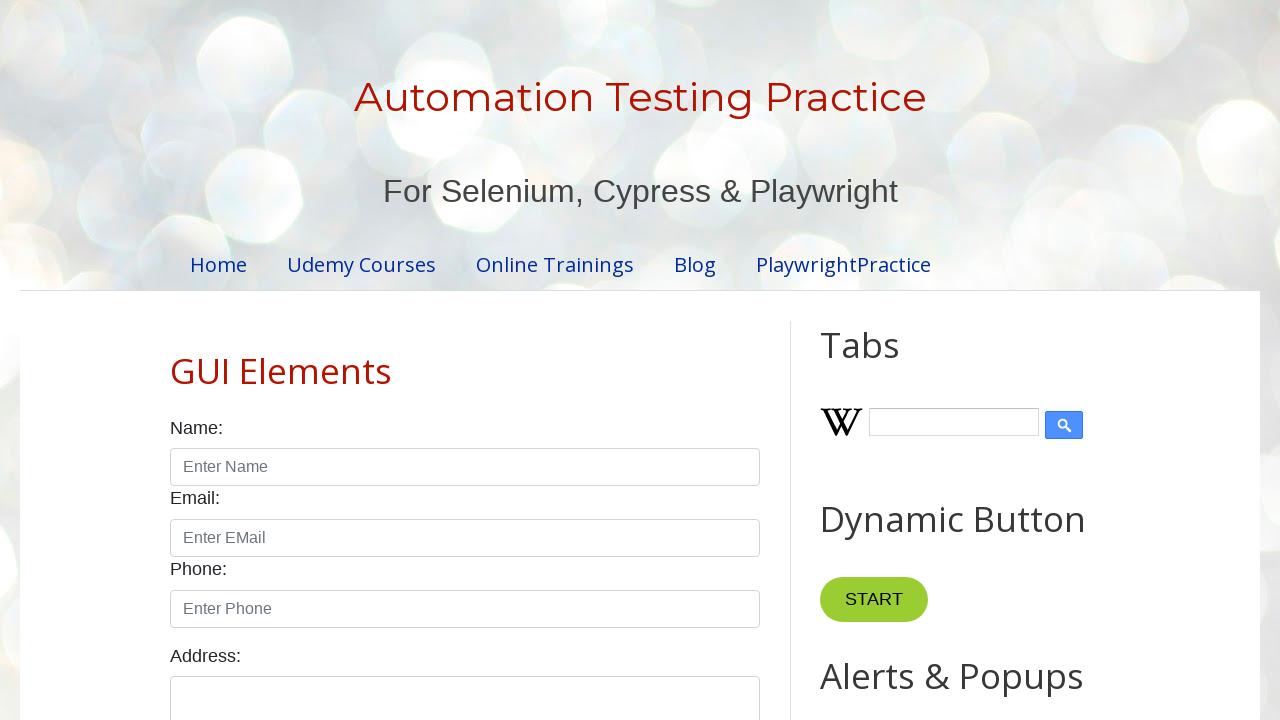

Retrieved text content from country dropdown
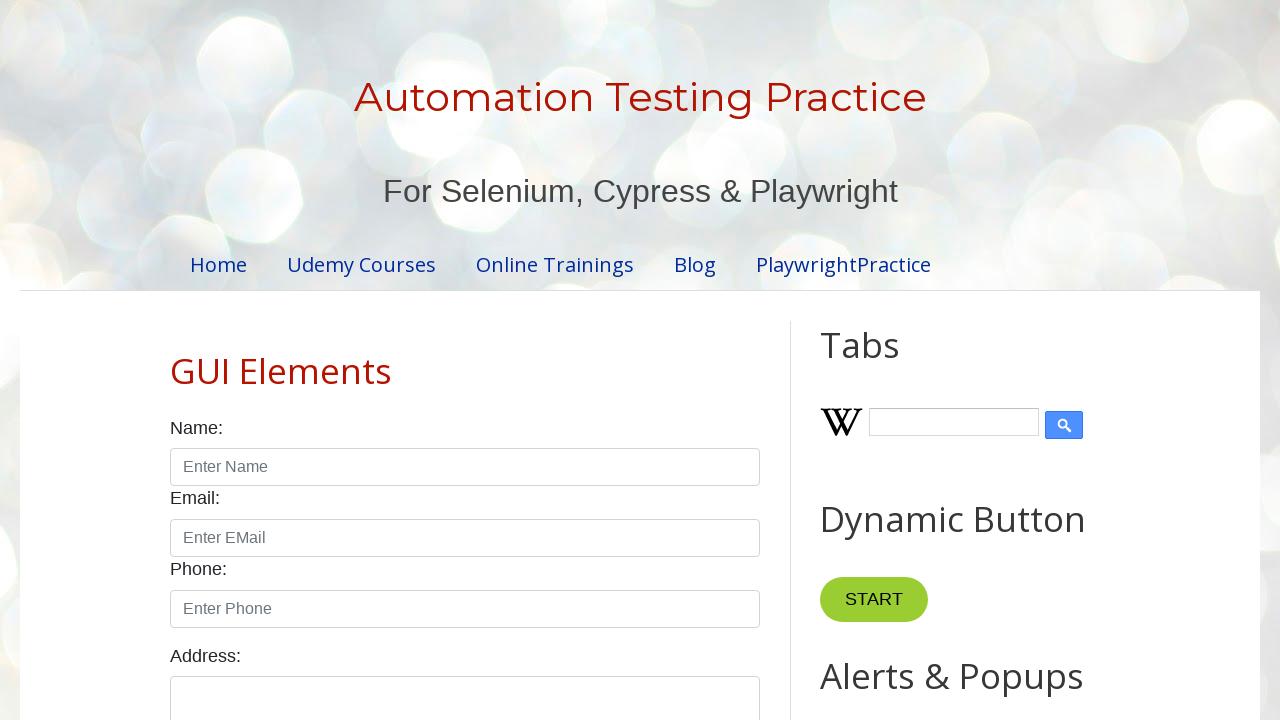

Verified that 'India' is present in country dropdown options
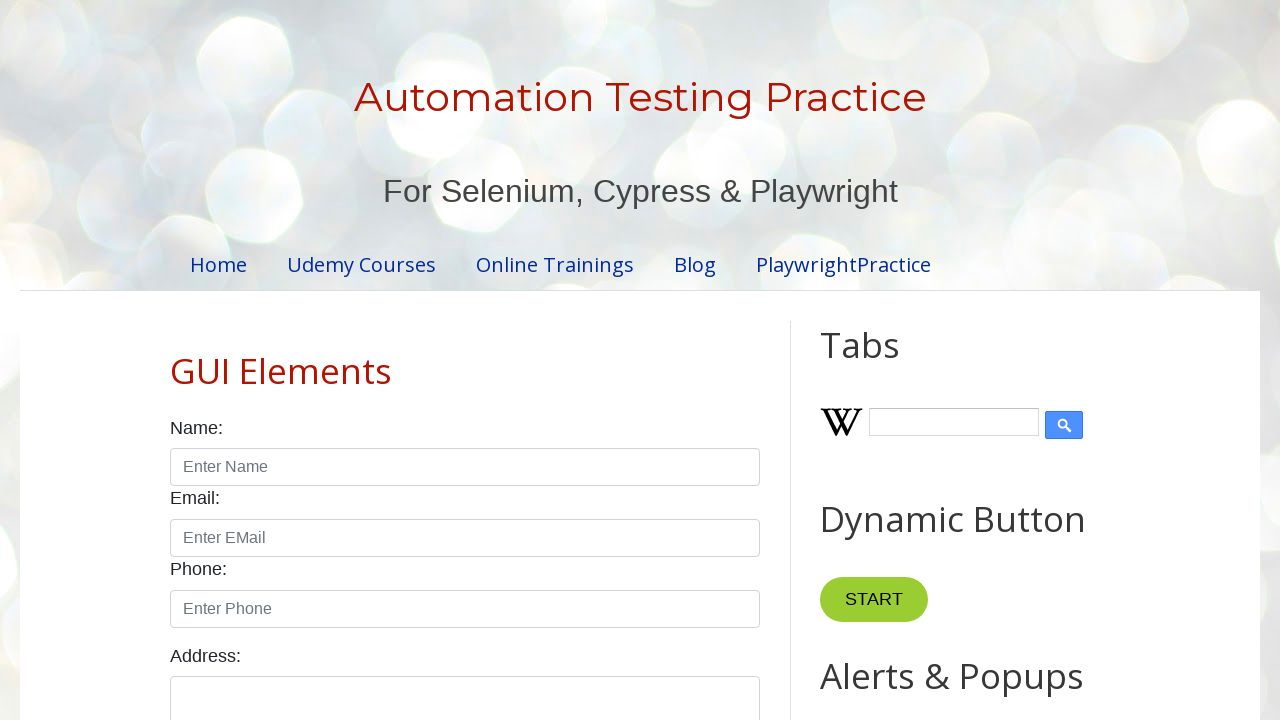

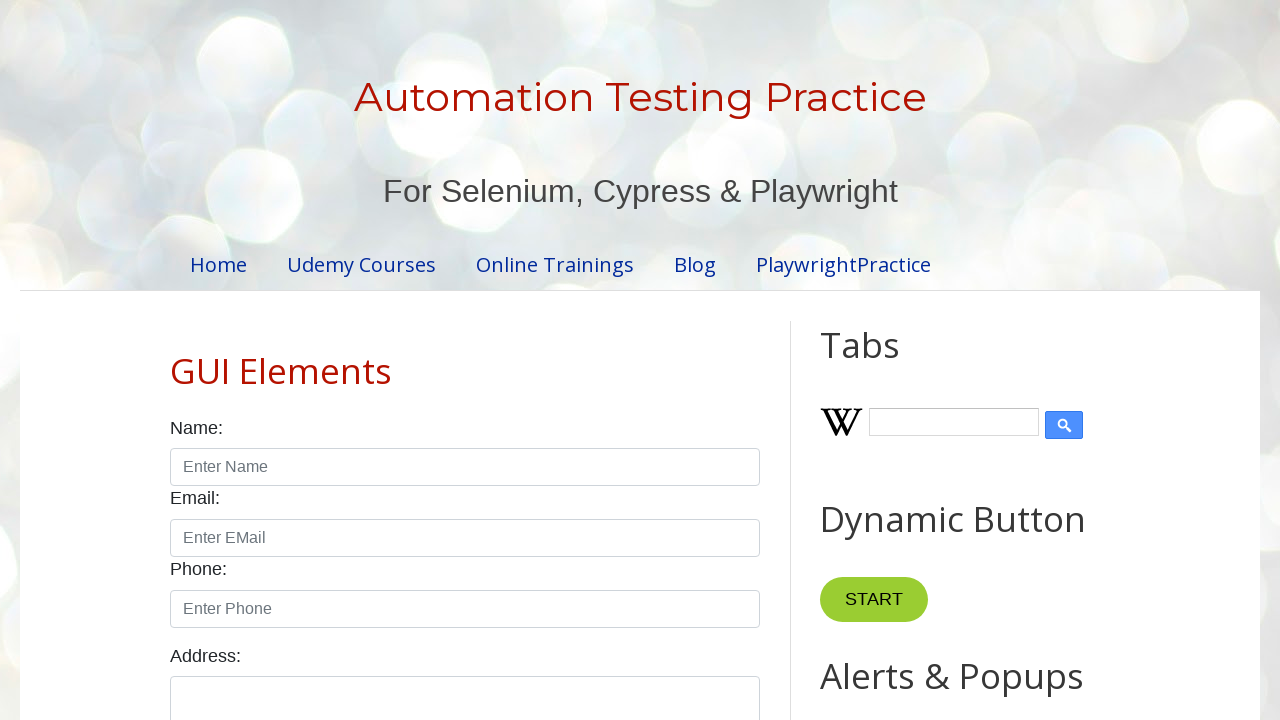